Tests double-click functionality on a button and verifies the resulting message is displayed

Starting URL: https://demoqa.com/buttons

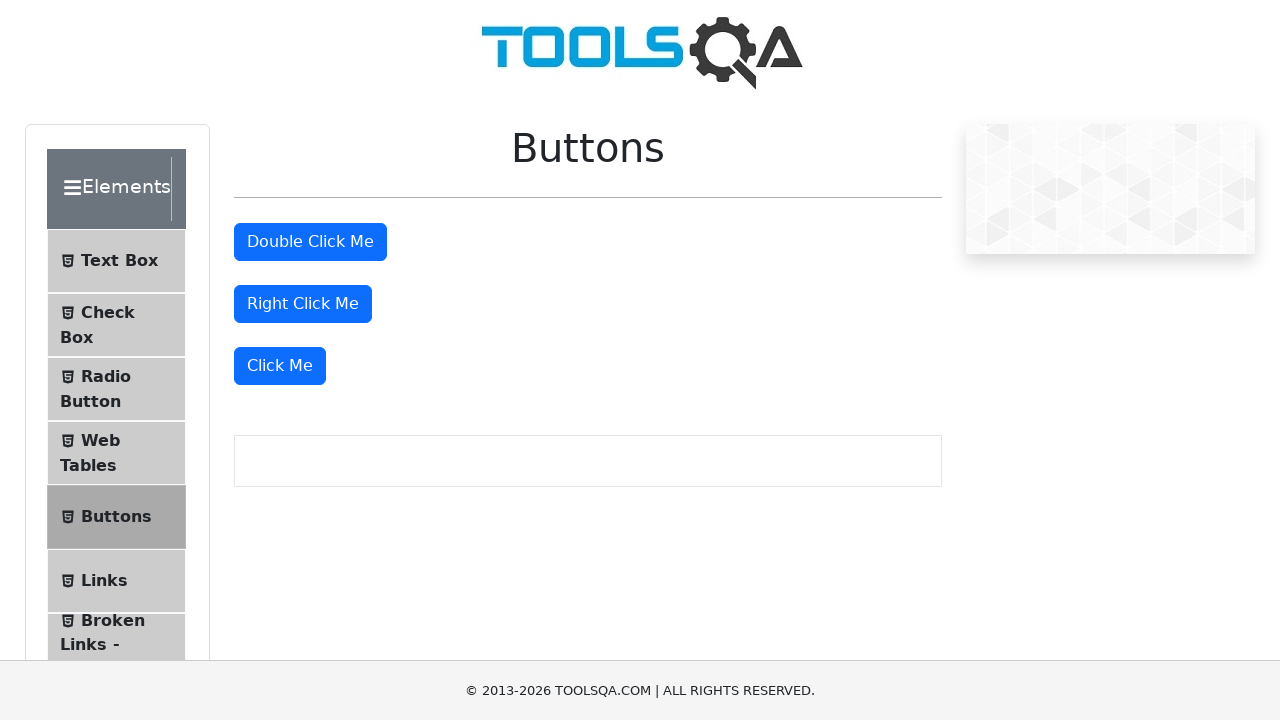

Double-clicked the double click button at (310, 242) on #doubleClickBtn
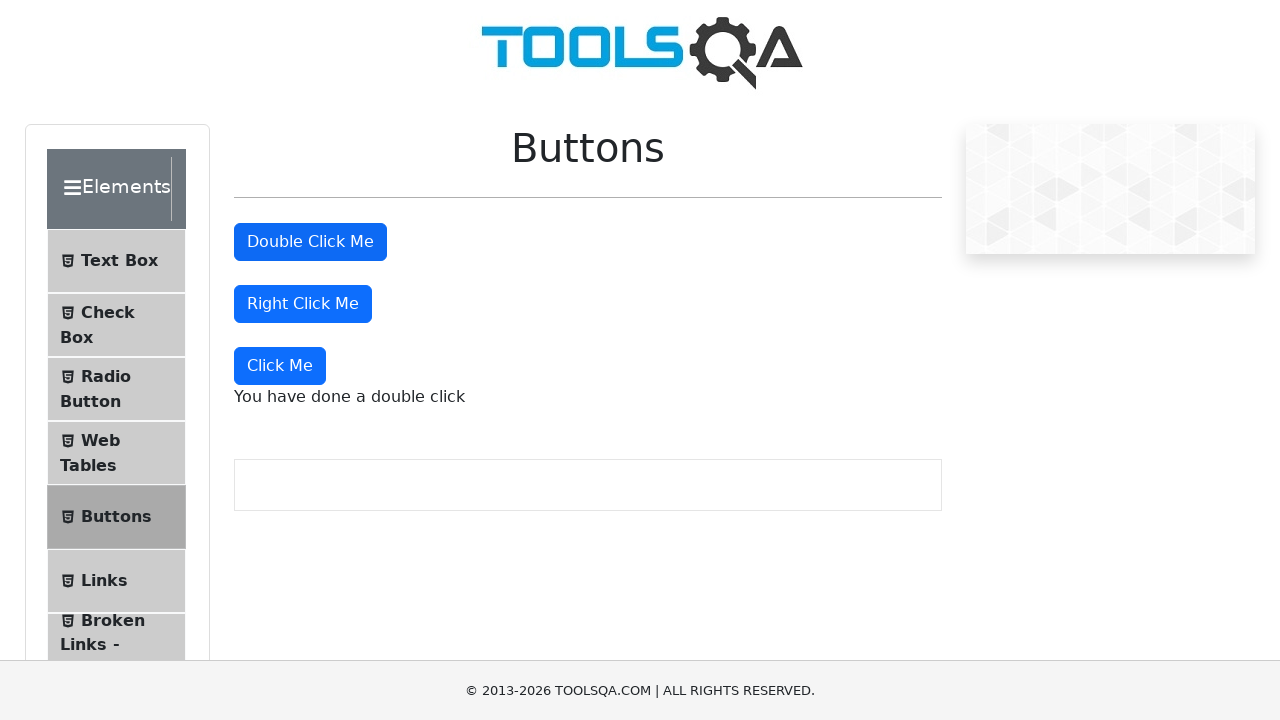

Double click message appeared
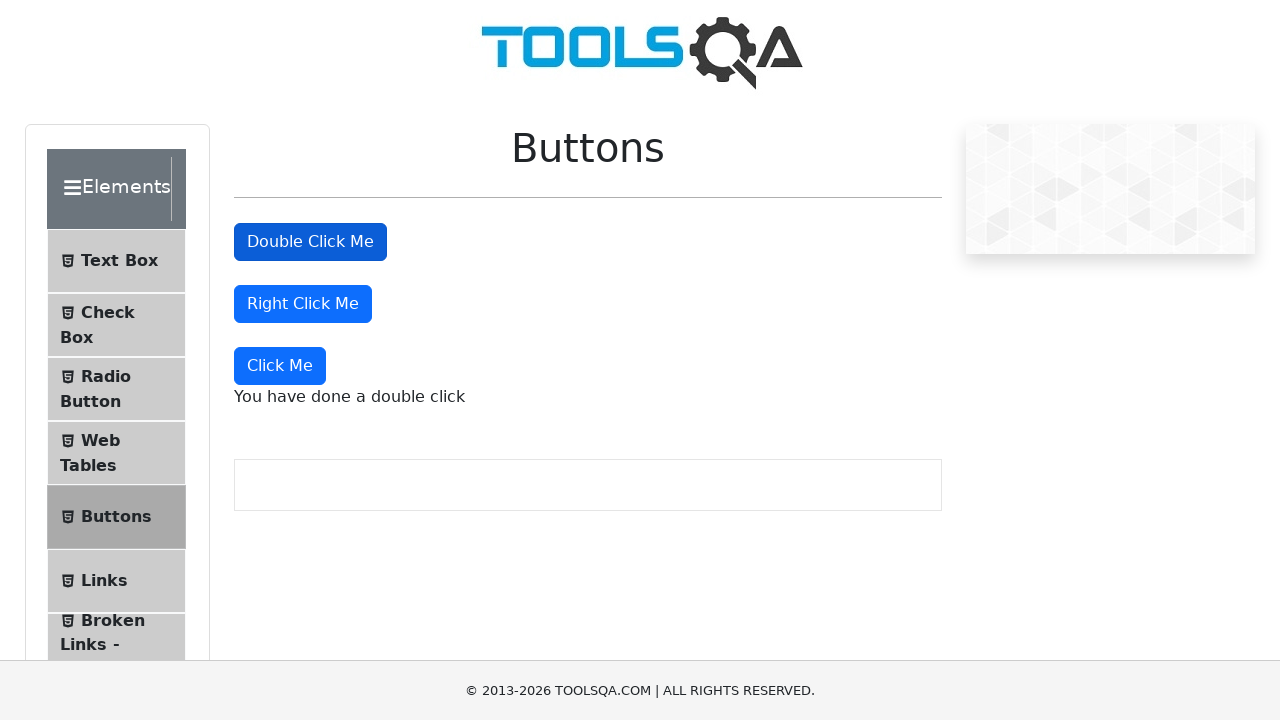

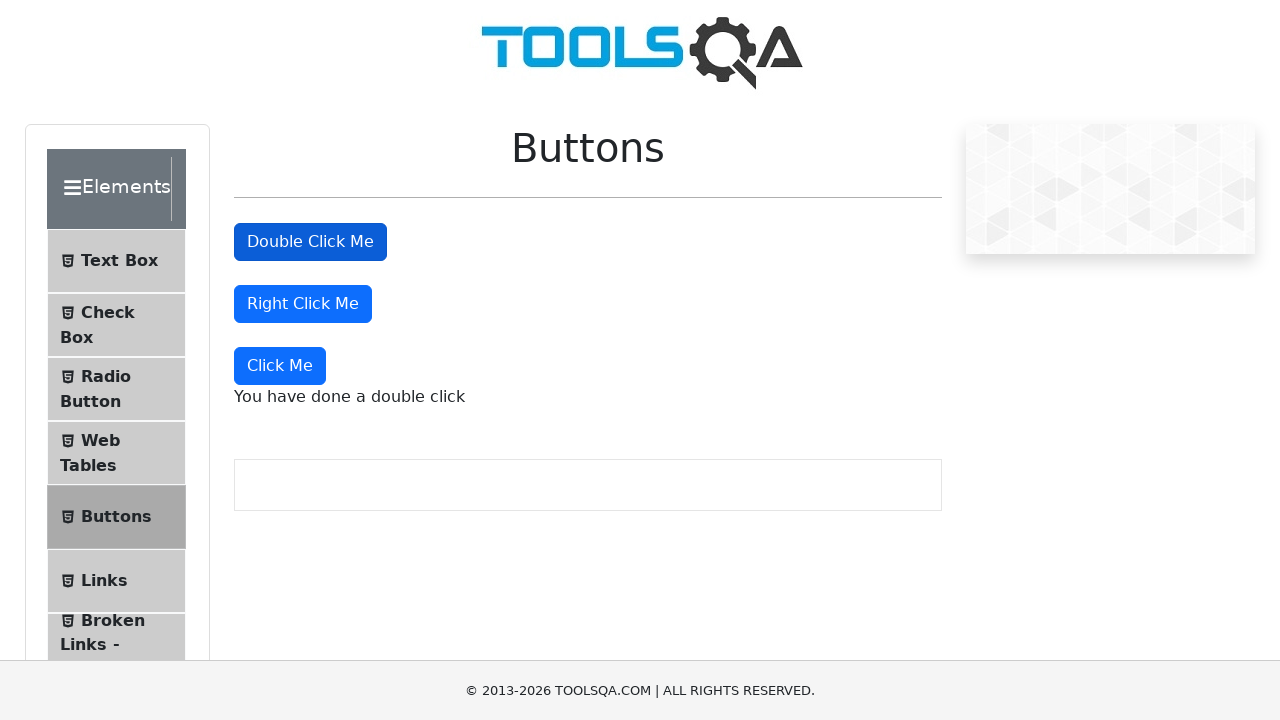